Tests the AI image generation tool by entering a text prompt in the textarea and clicking the generate button, then waiting for the generated image to appear.

Starting URL: https://www.artbreeder.com/tools/prompter

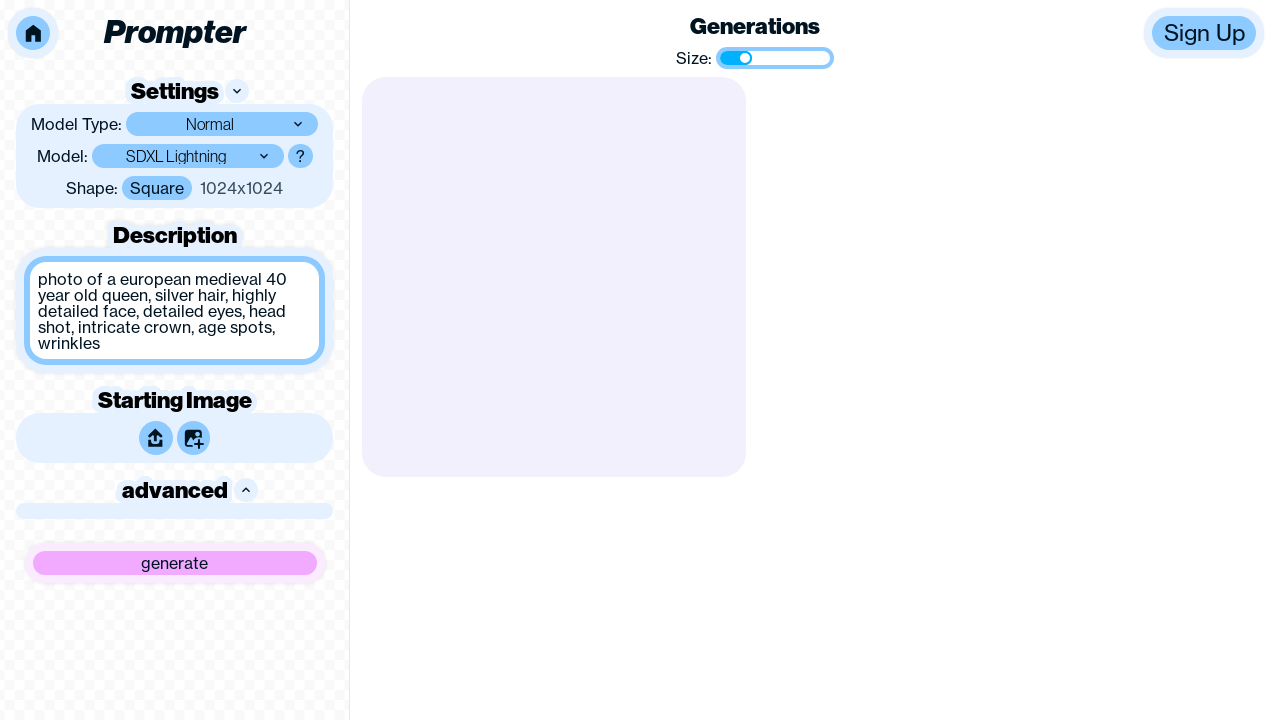

Waited for textarea to load on the page
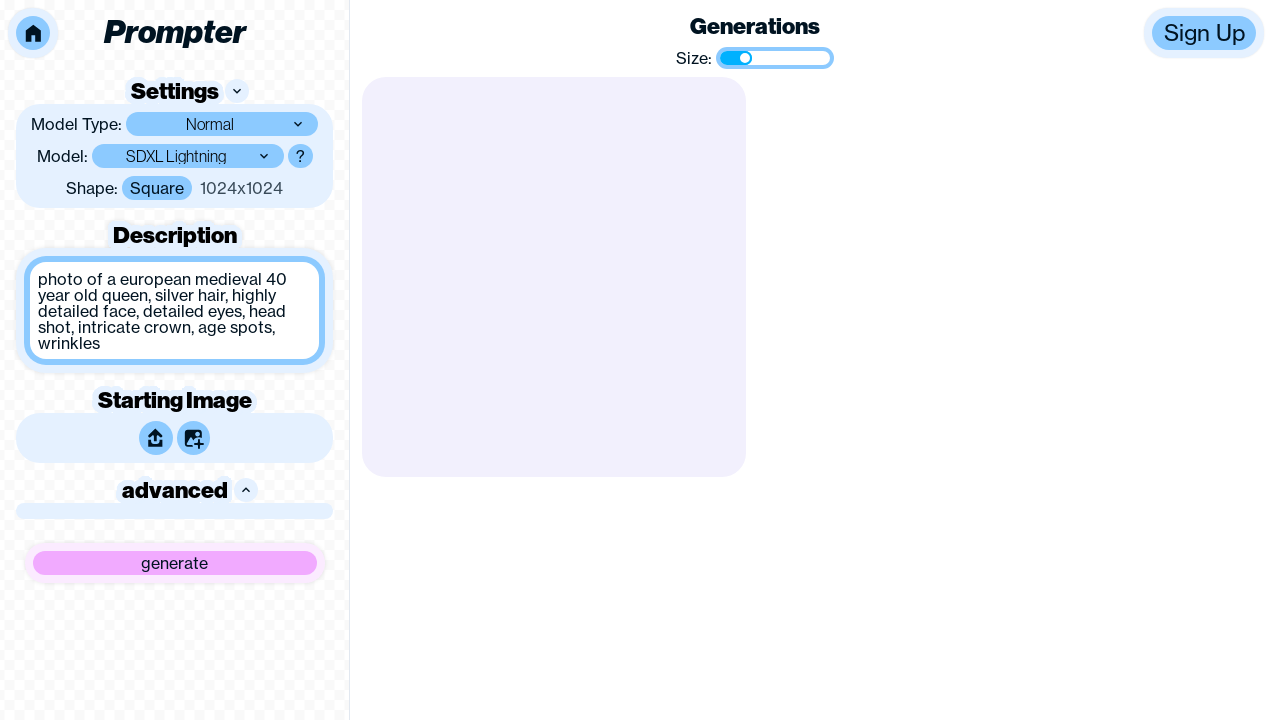

Filled textarea with prompt: 'a fantasy landscape with mountains and a castle' on textarea
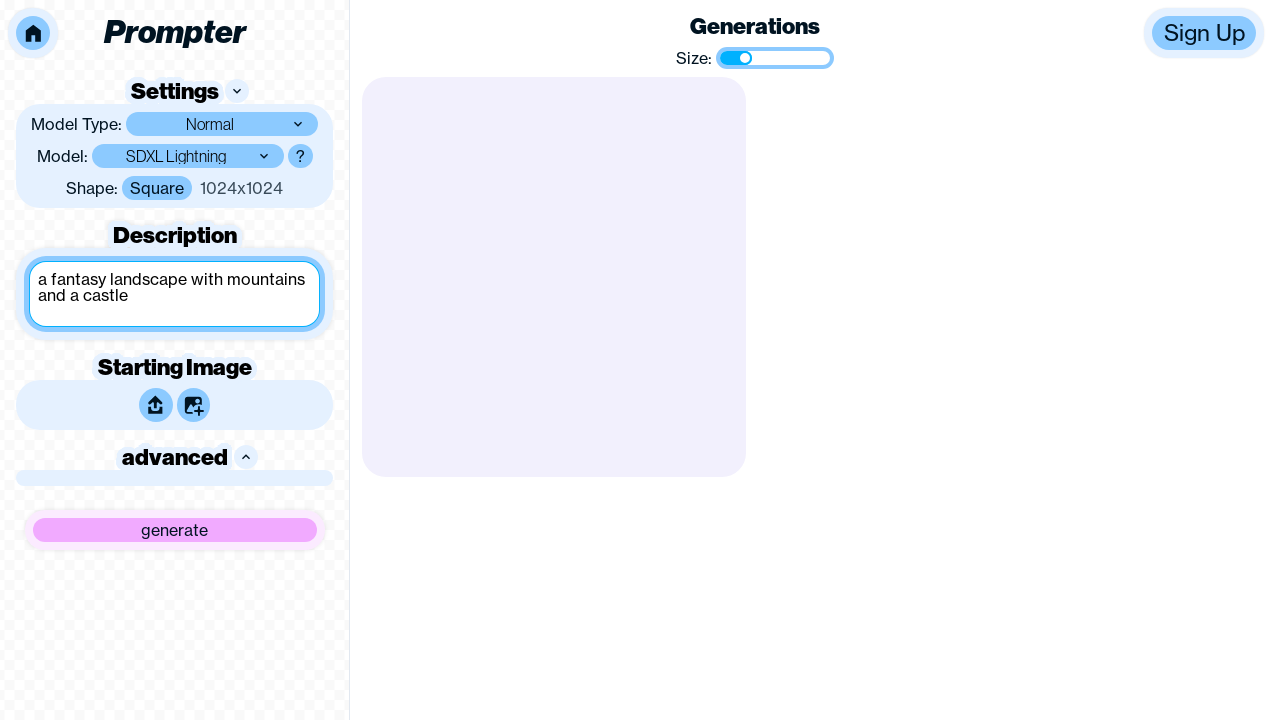

Clicked the generate button to create image from prompt at (174, 530) on button >> nth=-1
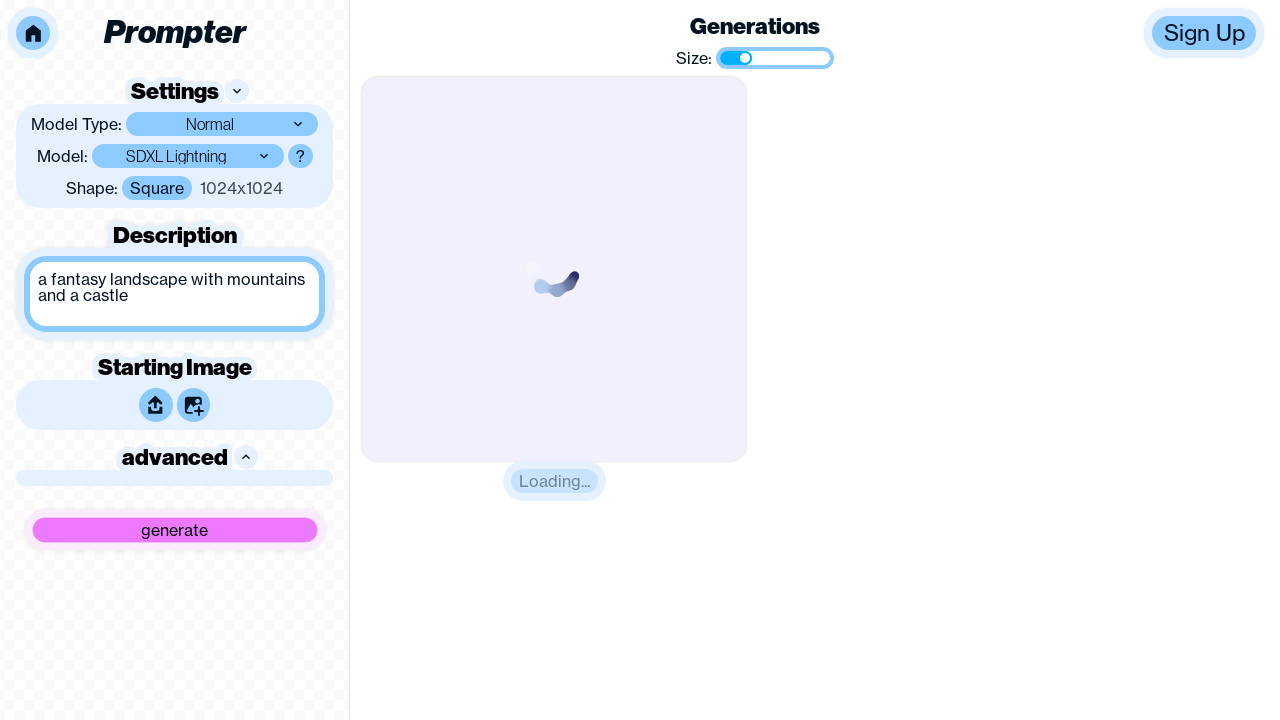

Generated image appeared on the page
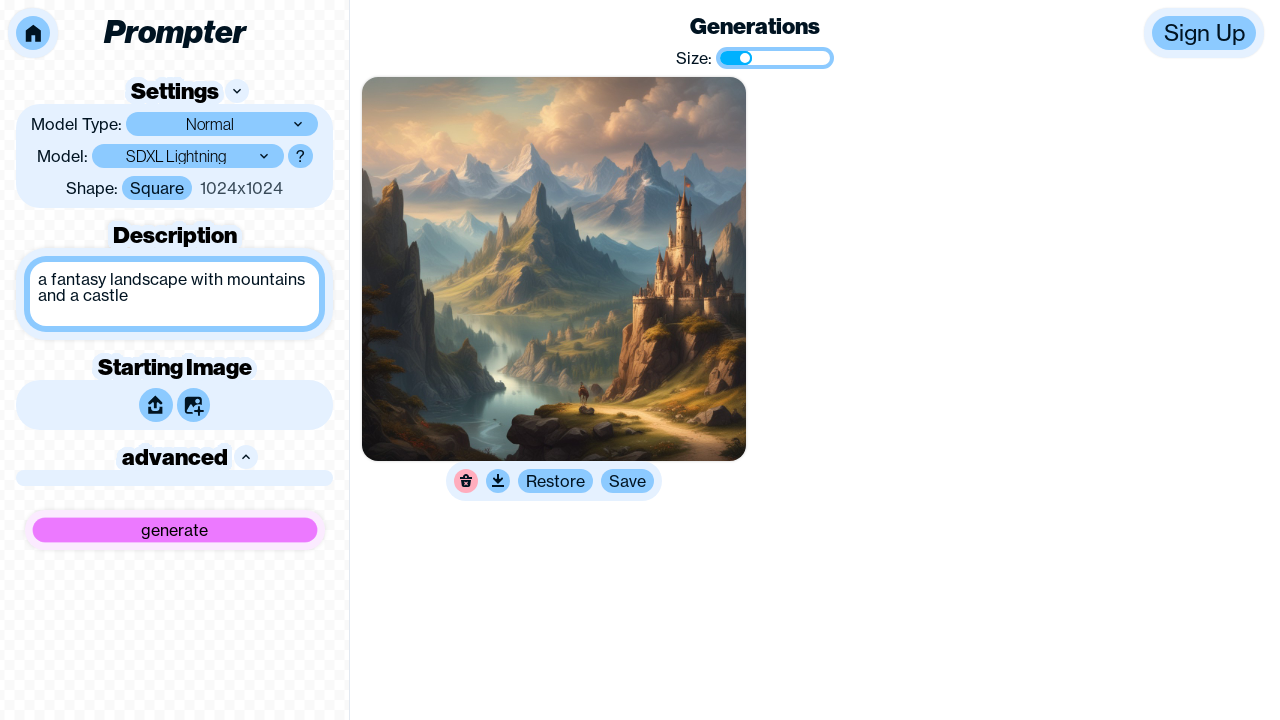

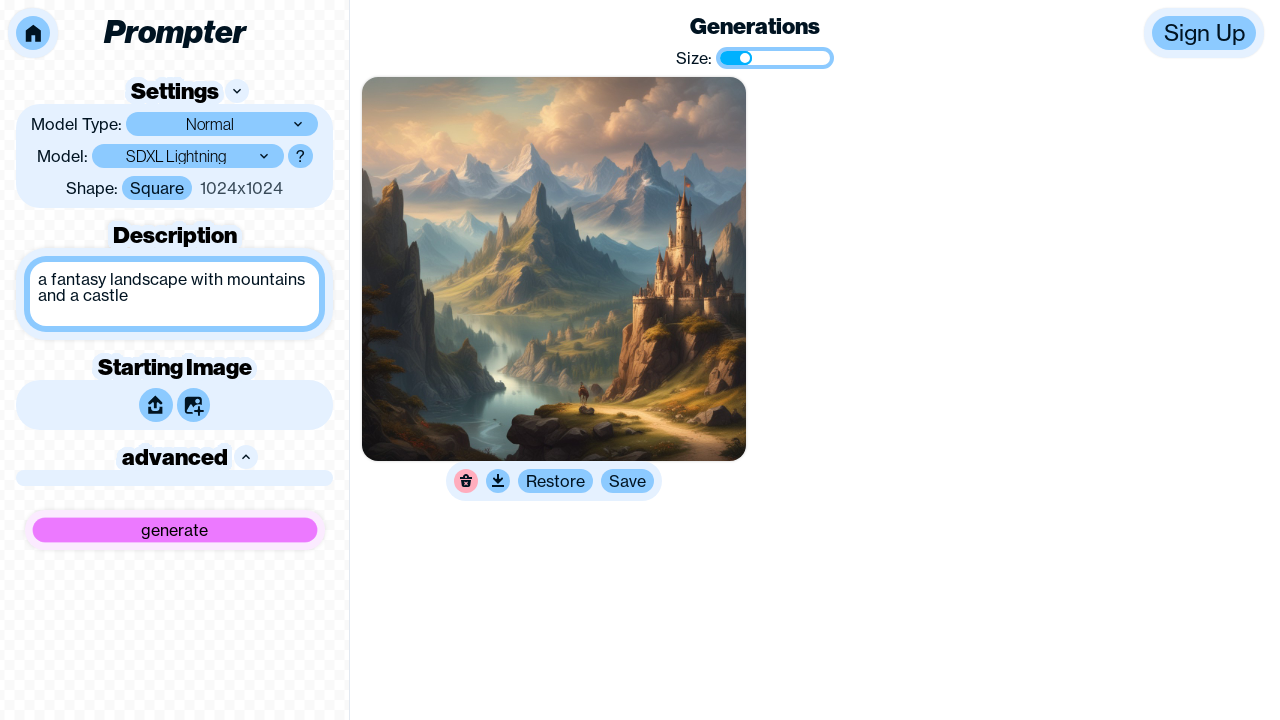